Tests file upload functionality by selecting a file using the file input and clicking the upload button to submit the form.

Starting URL: https://the-internet.herokuapp.com/upload

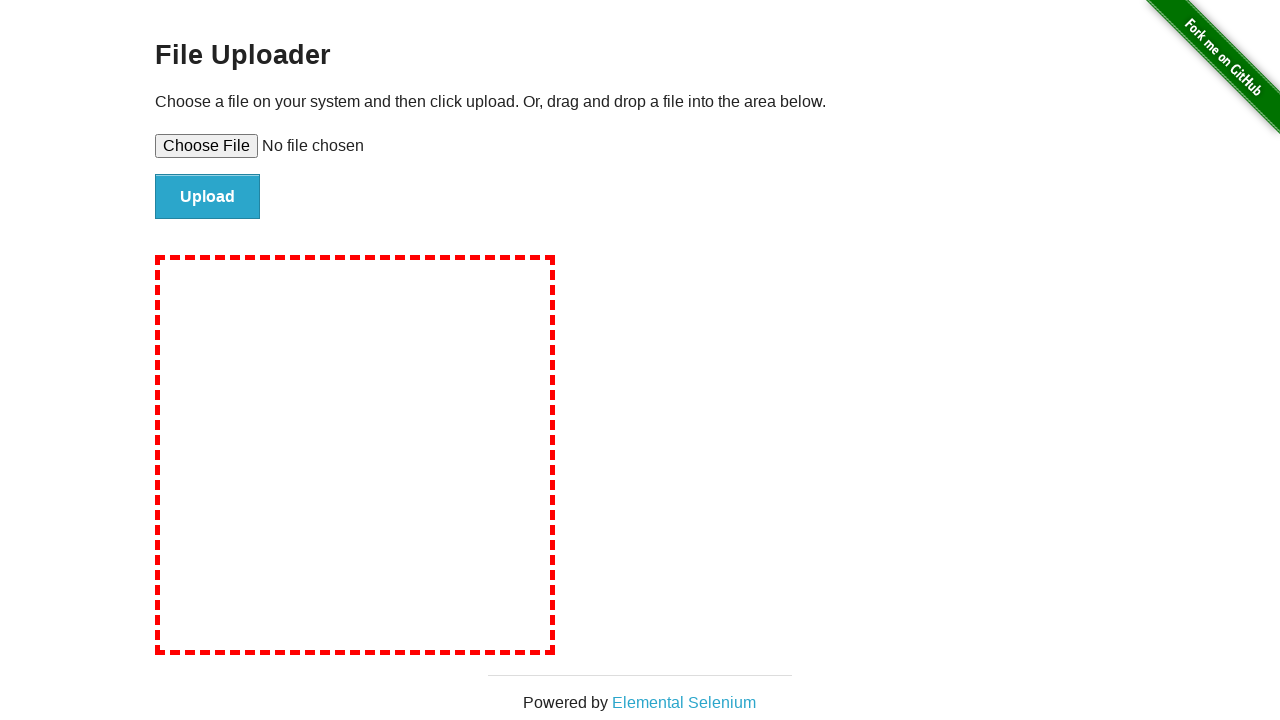

Created temporary test file for upload
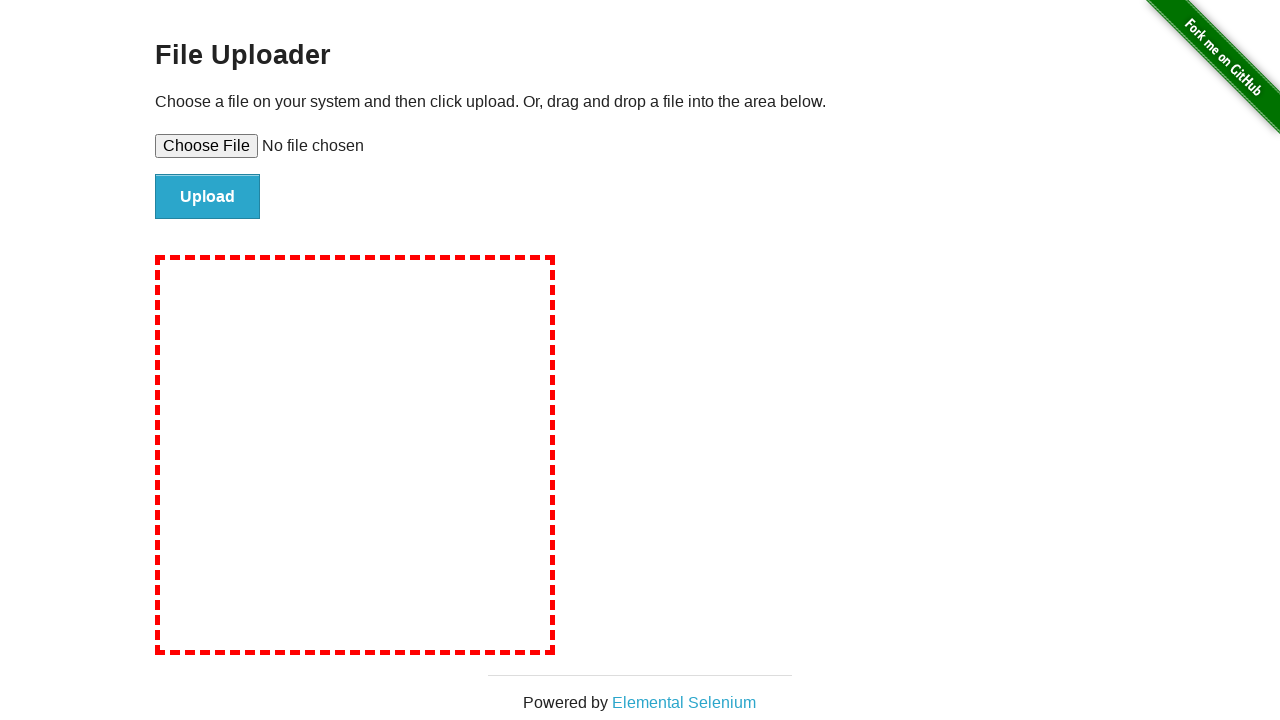

Selected test file using file input element
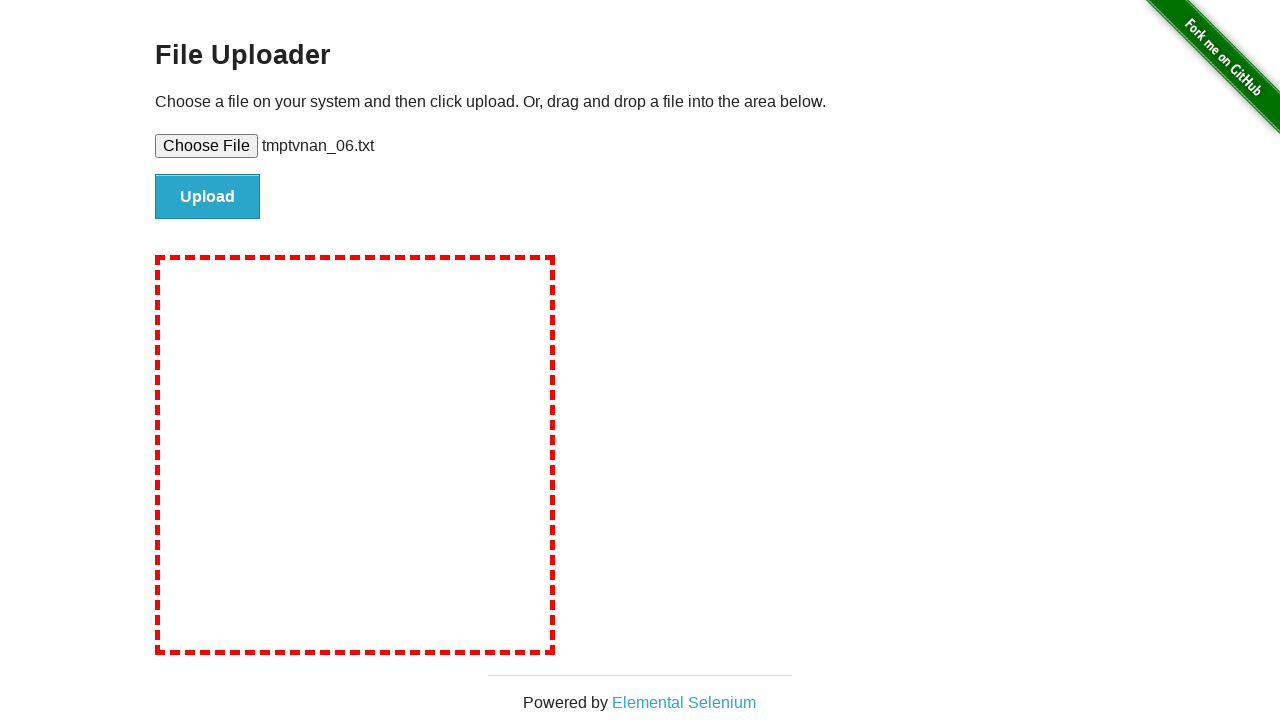

Clicked upload button to submit form at (208, 197) on input[id='file-submit']
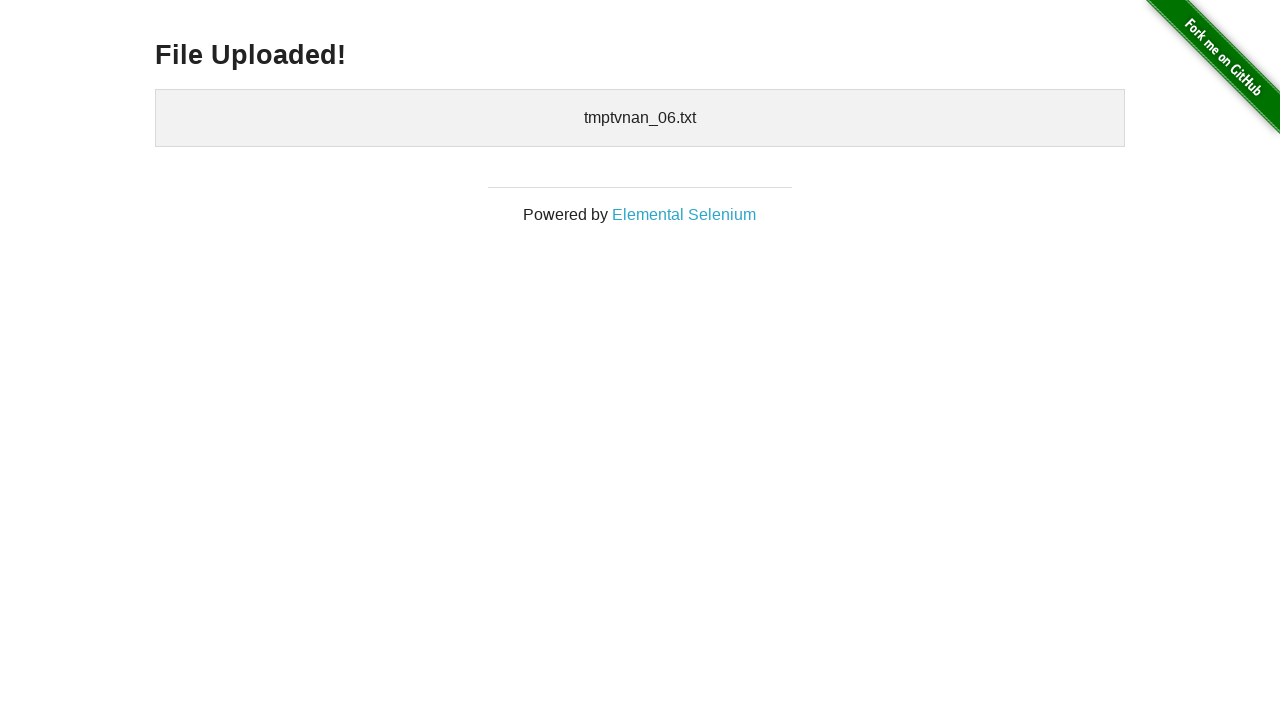

Upload confirmation page loaded (h3 element appeared)
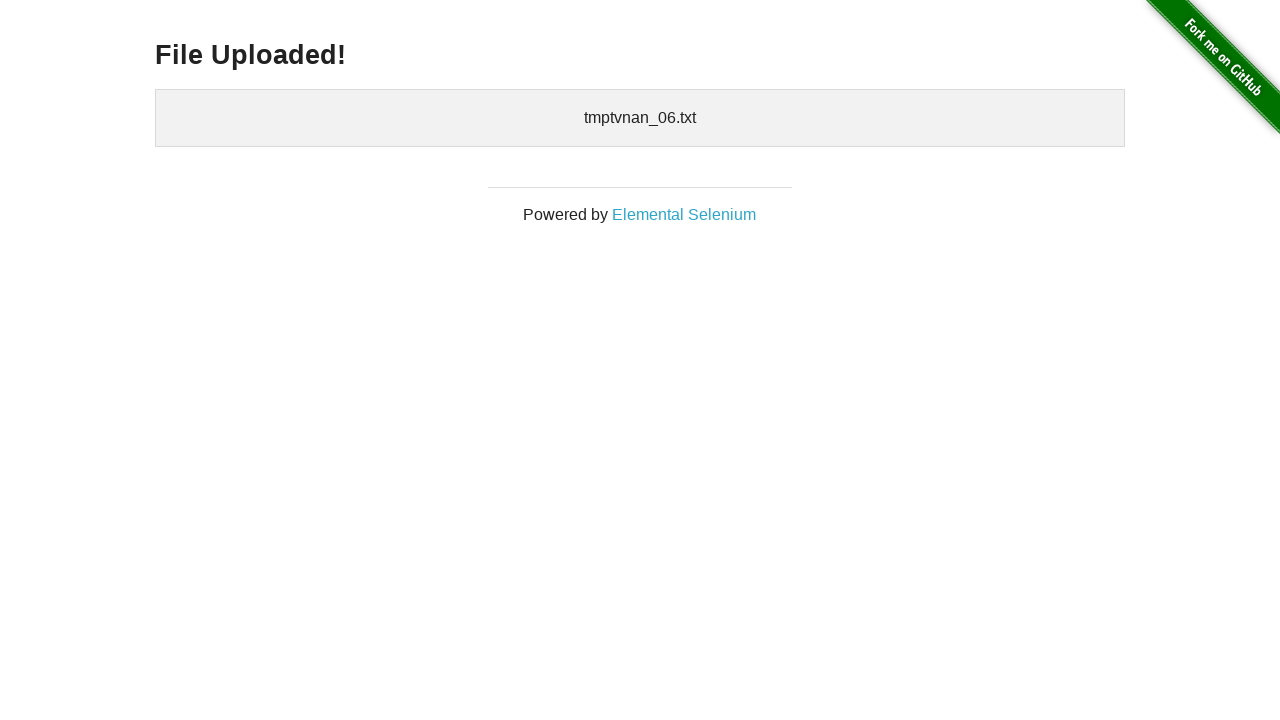

Cleaned up temporary test file
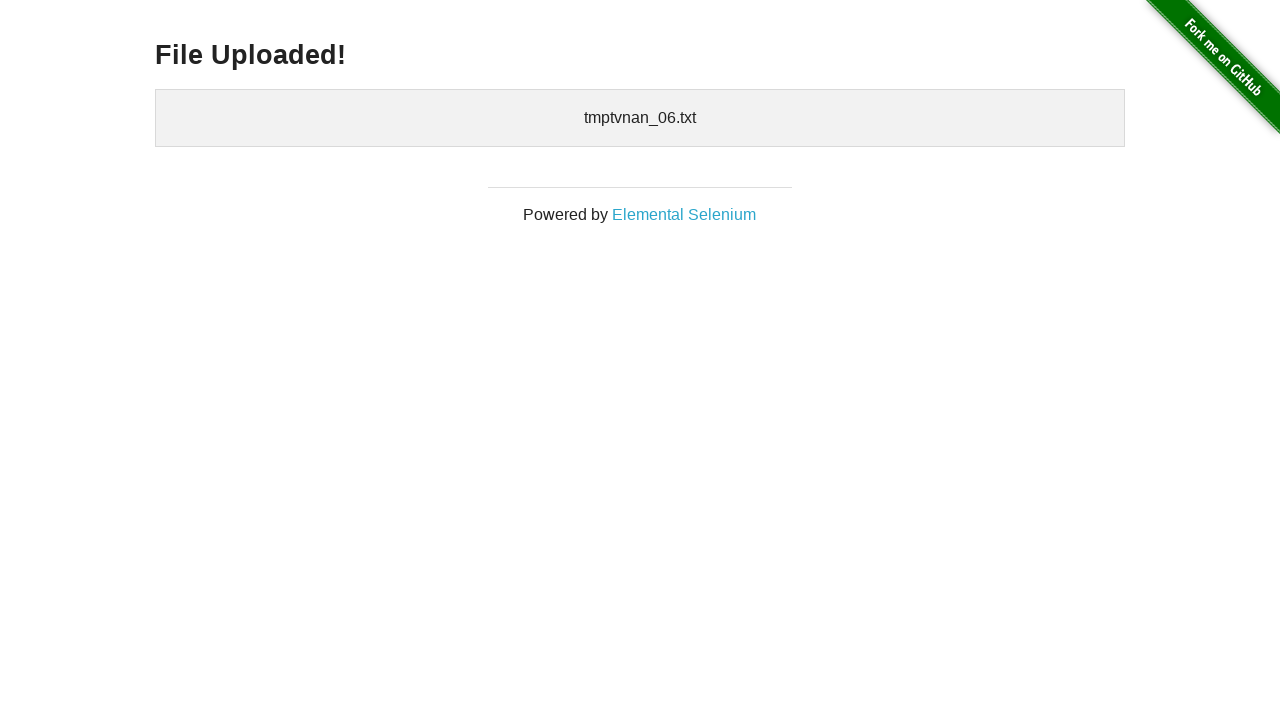

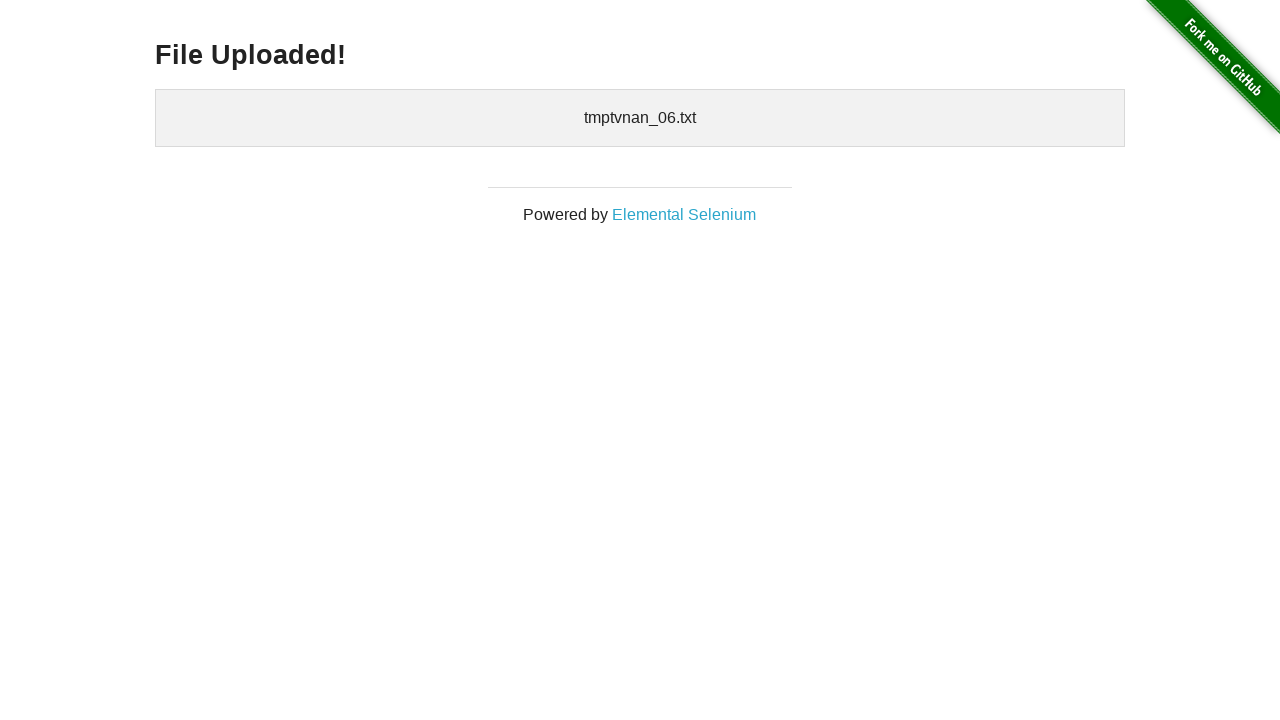